Tests the DNA PLACE cis-element finder by entering a DNA sequence into the form and submitting it for analysis

Starting URL: https://www.dna.affrc.go.jp/PLACE/?action=newplace

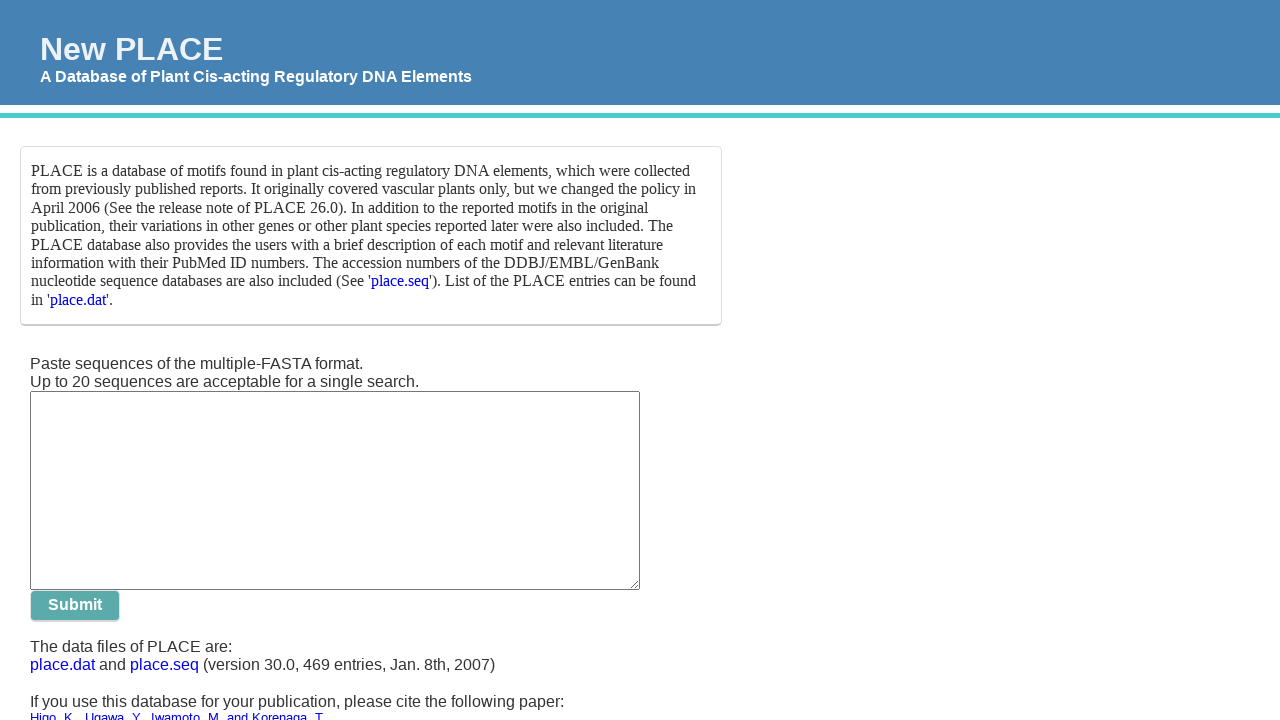

Filled DNA sequence input field with test sequence on .seq
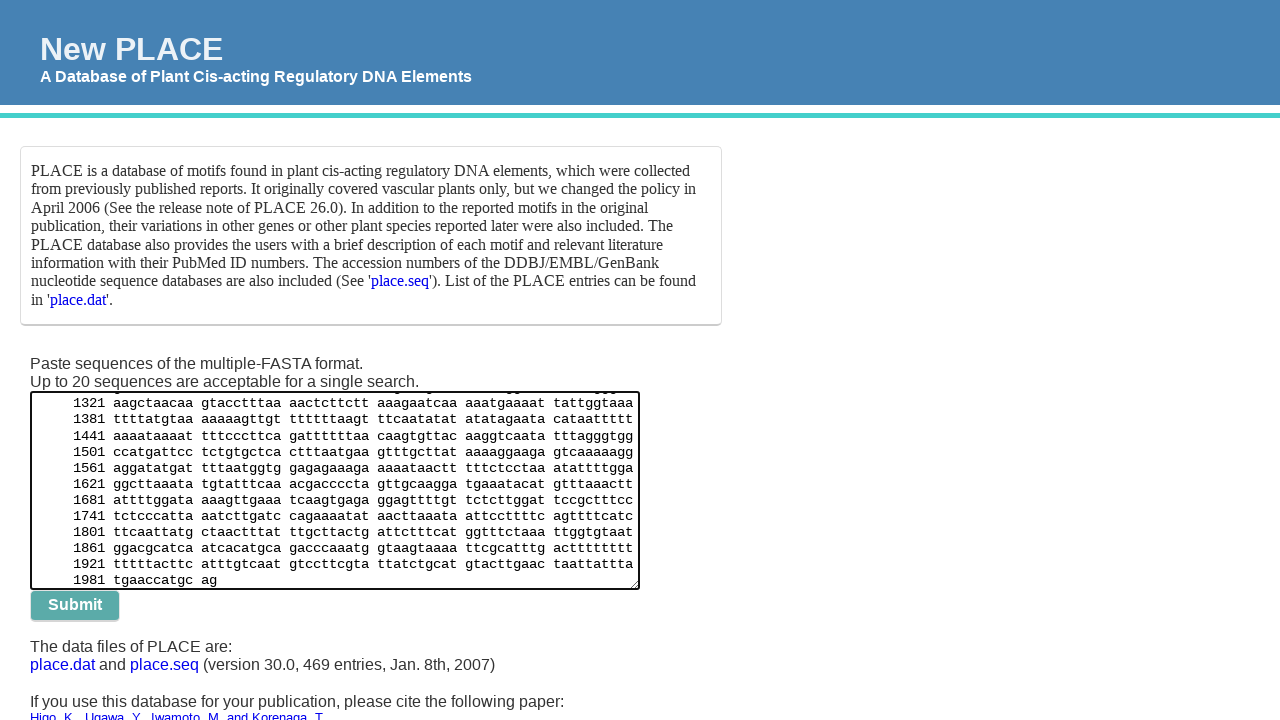

Clicked submit button to analyze DNA sequence for cis-elements at (75, 606) on .formed>form>input:nth-of-type(3)
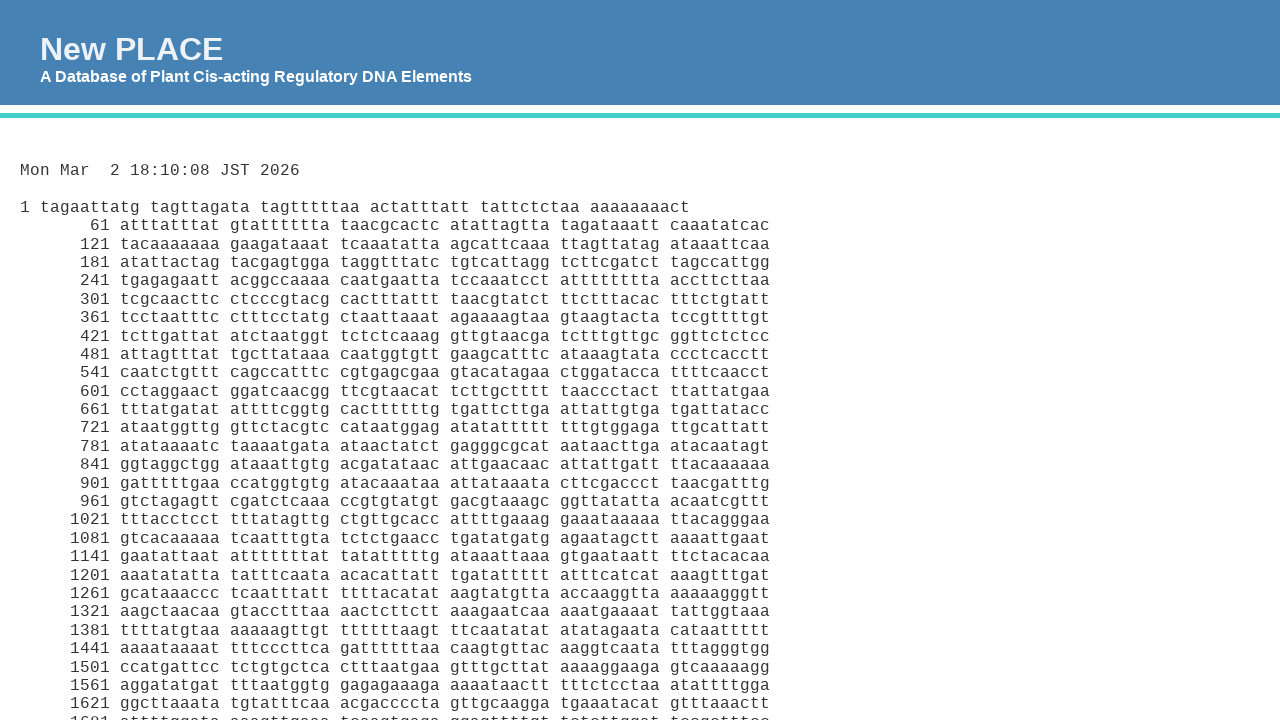

PLACE analysis results loaded successfully
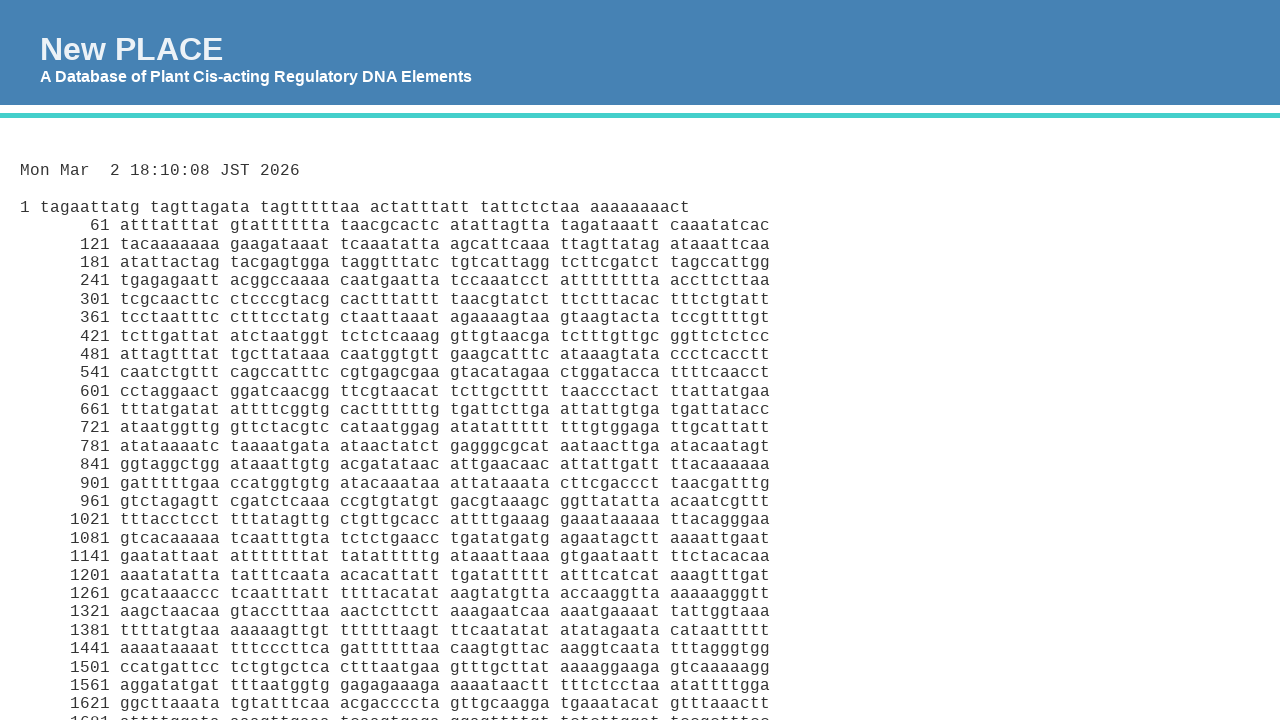

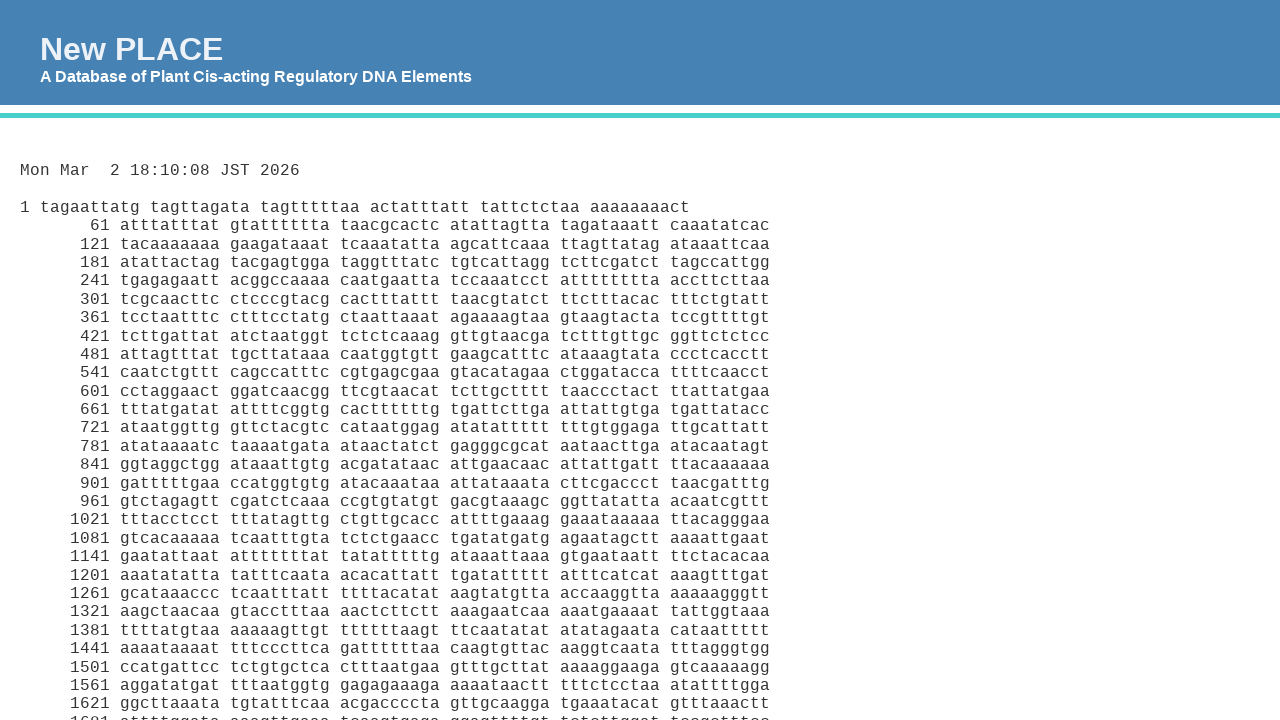